Tests double-click functionality by double-clicking a button that triggers an alert

Starting URL: https://artoftesting.com/samplesiteforselenium

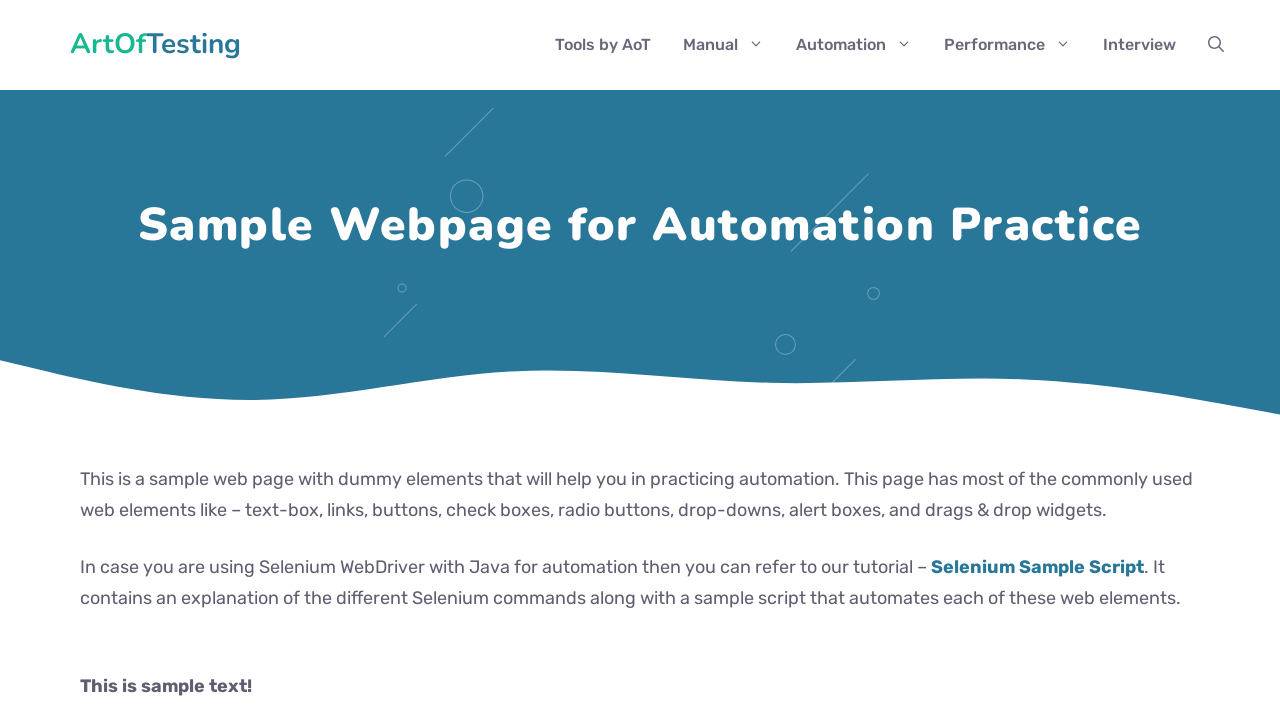

Set up alert dialog handler to auto-accept alerts
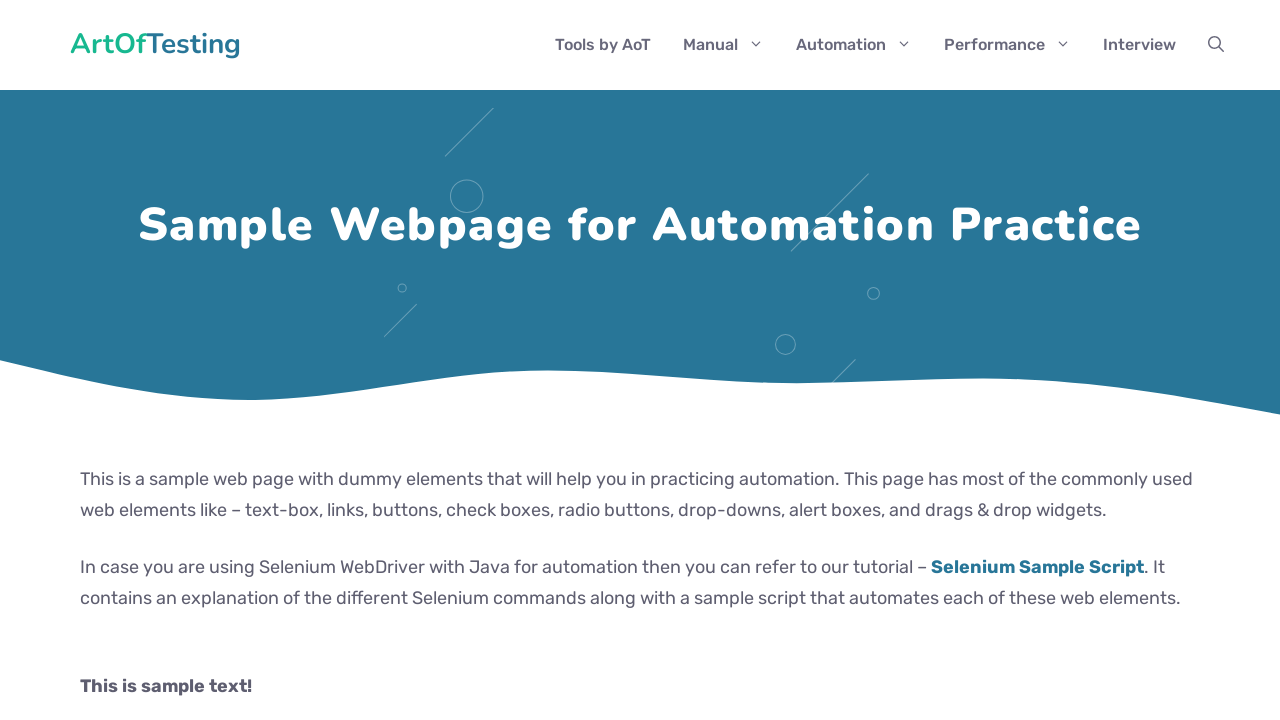

Double-clicked the button to trigger alert at (242, 361) on #dblClkBtn
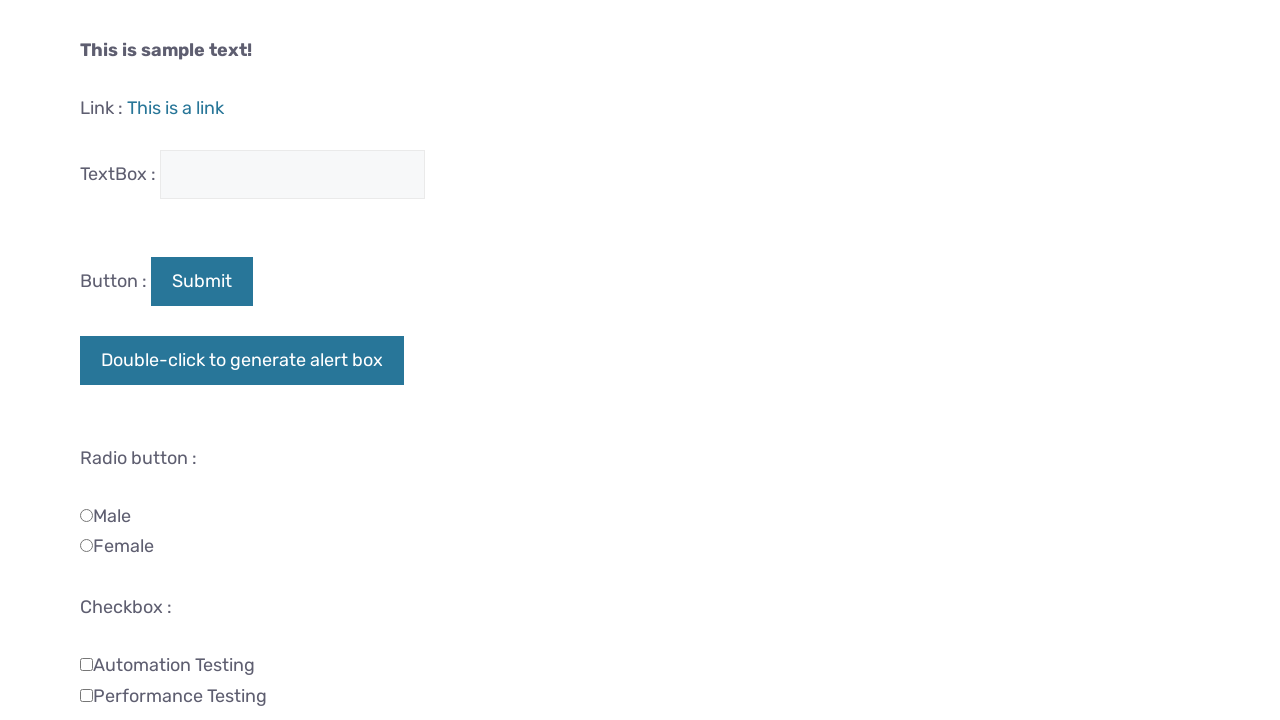

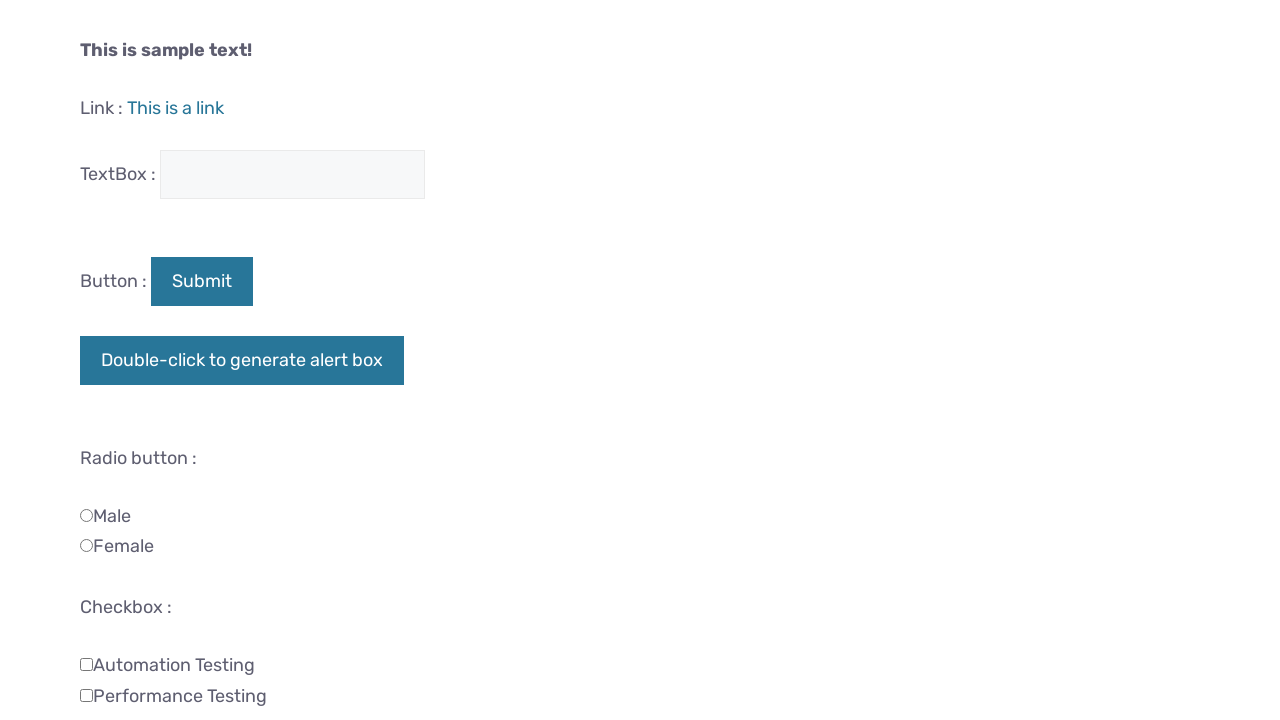